Tests checkbox functionality by selecting all checkboxes on the page that have the form-check-input class

Starting URL: https://testautomationpractice.blogspot.com/

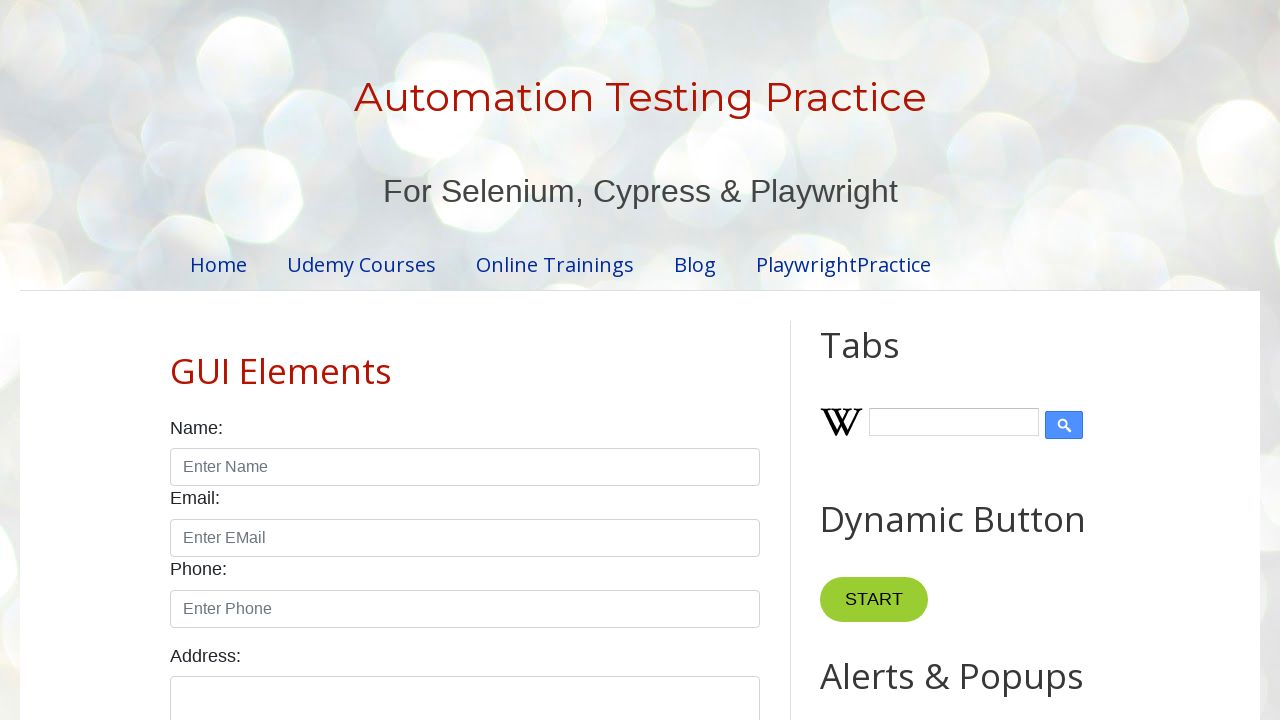

Navigated to test automation practice page
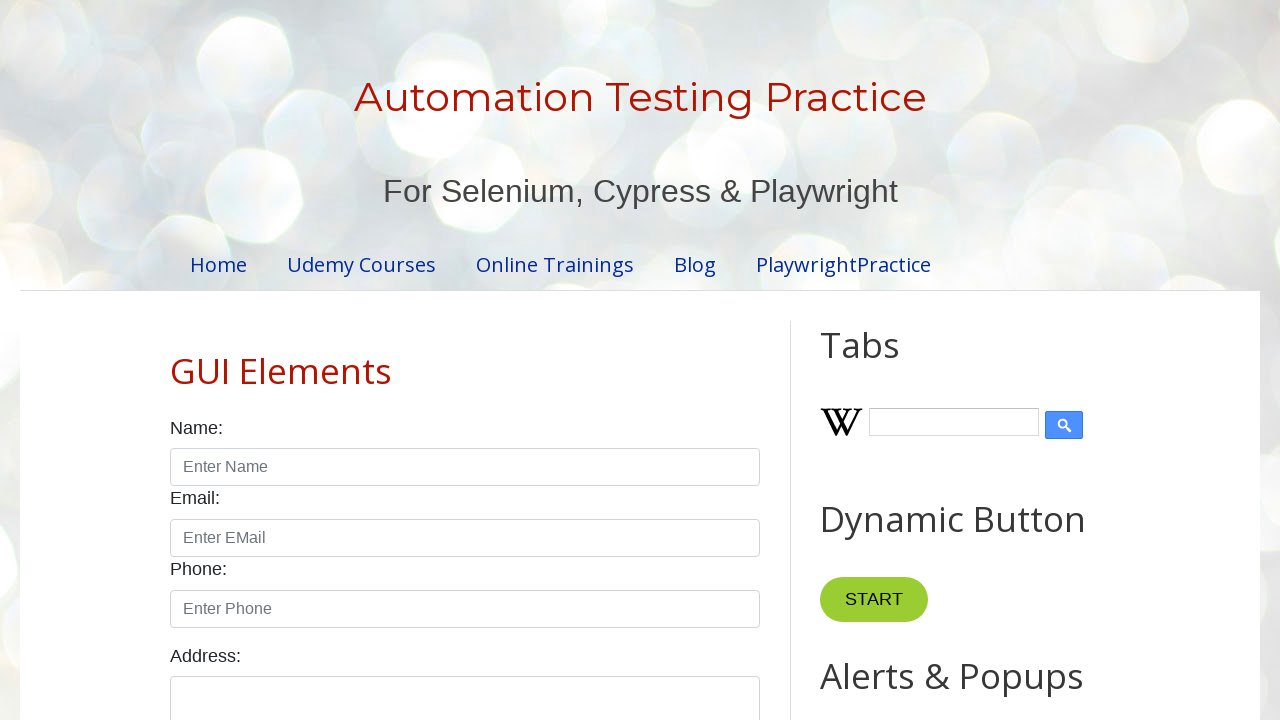

Located all checkboxes with form-check-input class
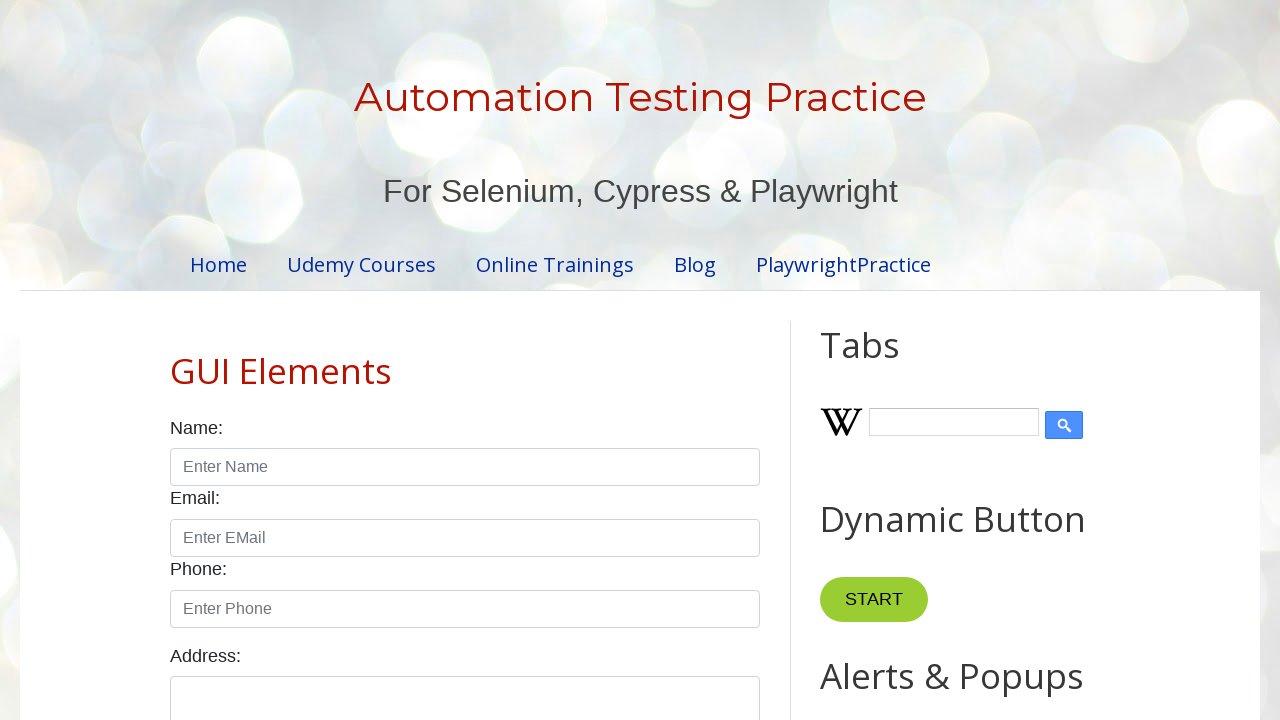

Found 7 checkboxes to select
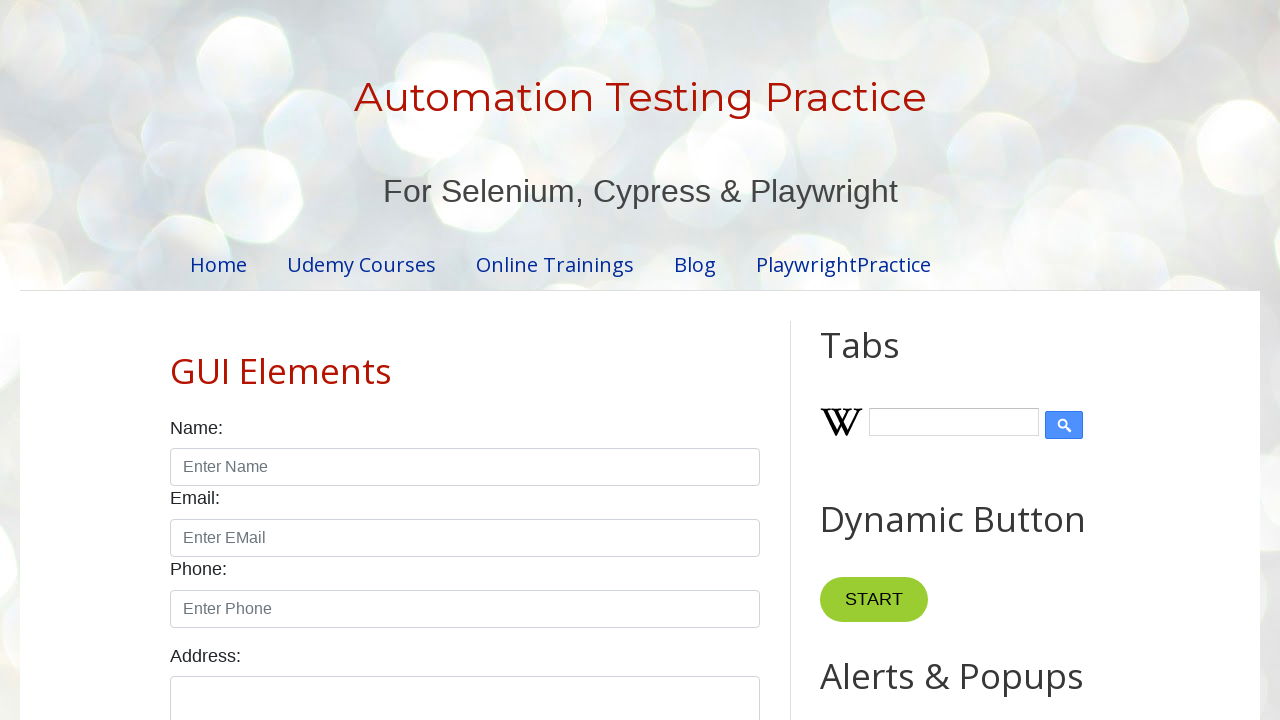

Selected checkbox 1 of 7 at (176, 360) on input.form-check-input[type='checkbox'] >> nth=0
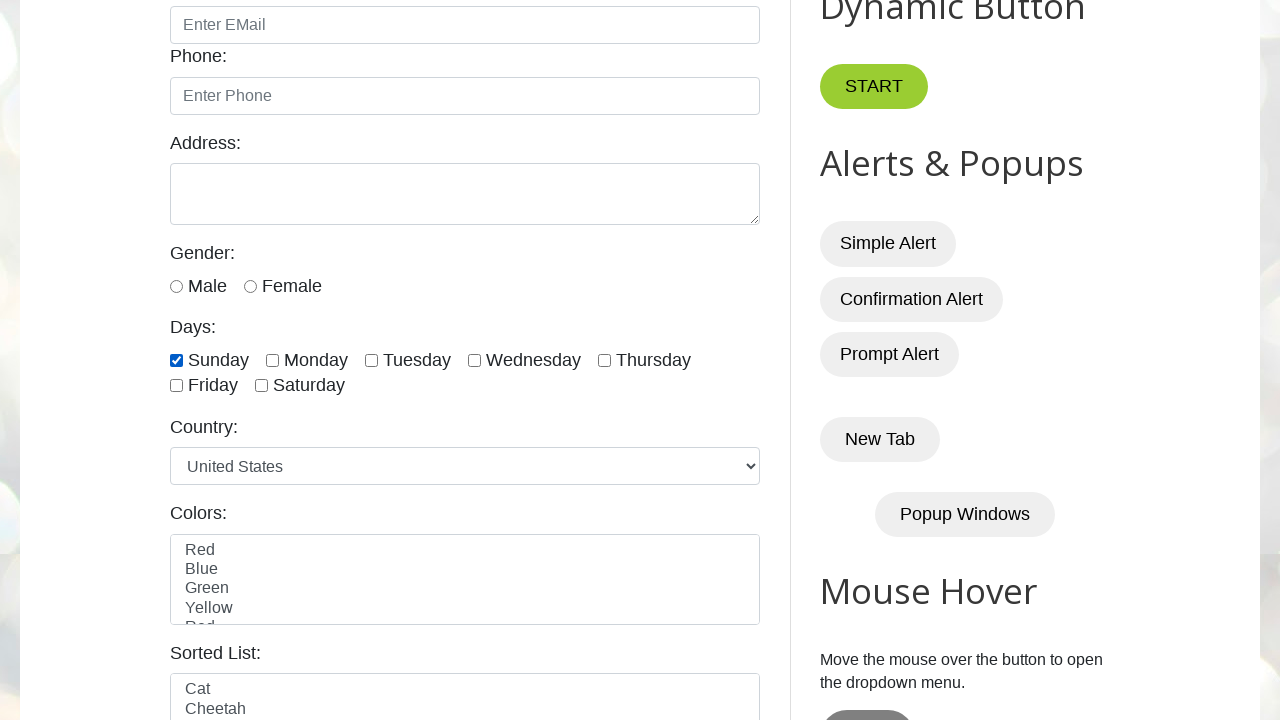

Selected checkbox 2 of 7 at (272, 360) on input.form-check-input[type='checkbox'] >> nth=1
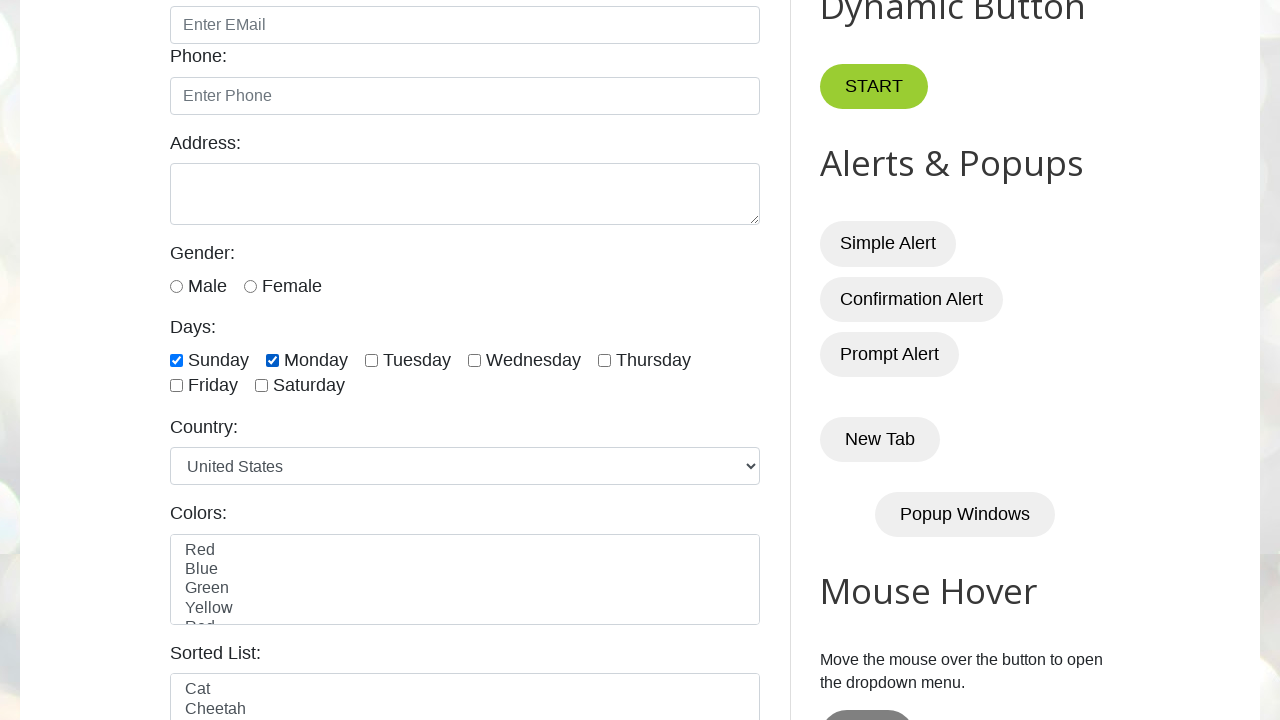

Selected checkbox 3 of 7 at (372, 360) on input.form-check-input[type='checkbox'] >> nth=2
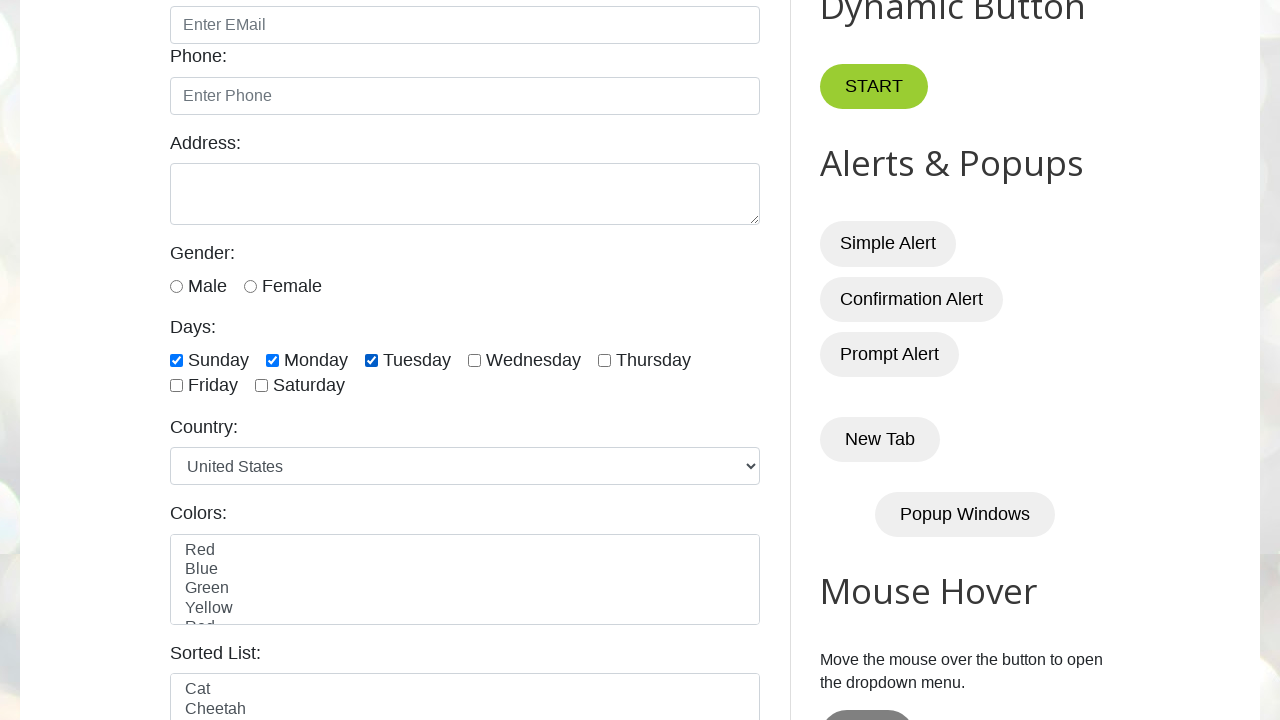

Selected checkbox 4 of 7 at (474, 360) on input.form-check-input[type='checkbox'] >> nth=3
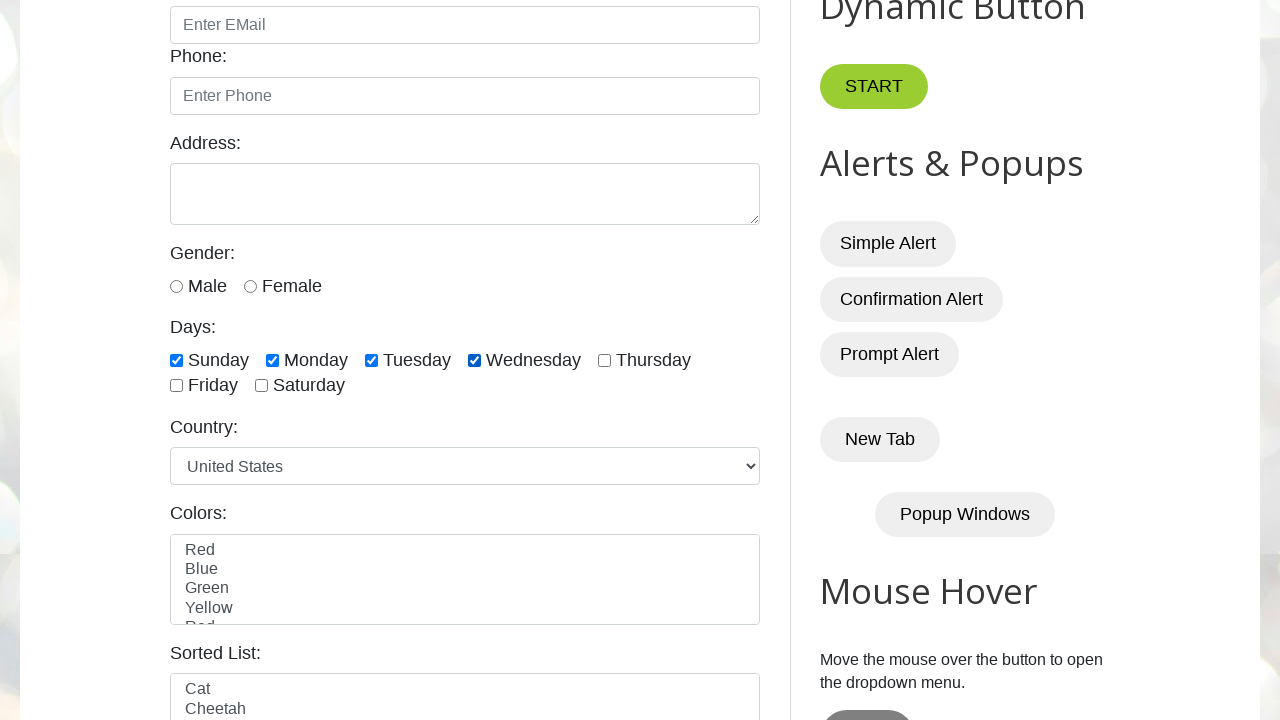

Selected checkbox 5 of 7 at (604, 360) on input.form-check-input[type='checkbox'] >> nth=4
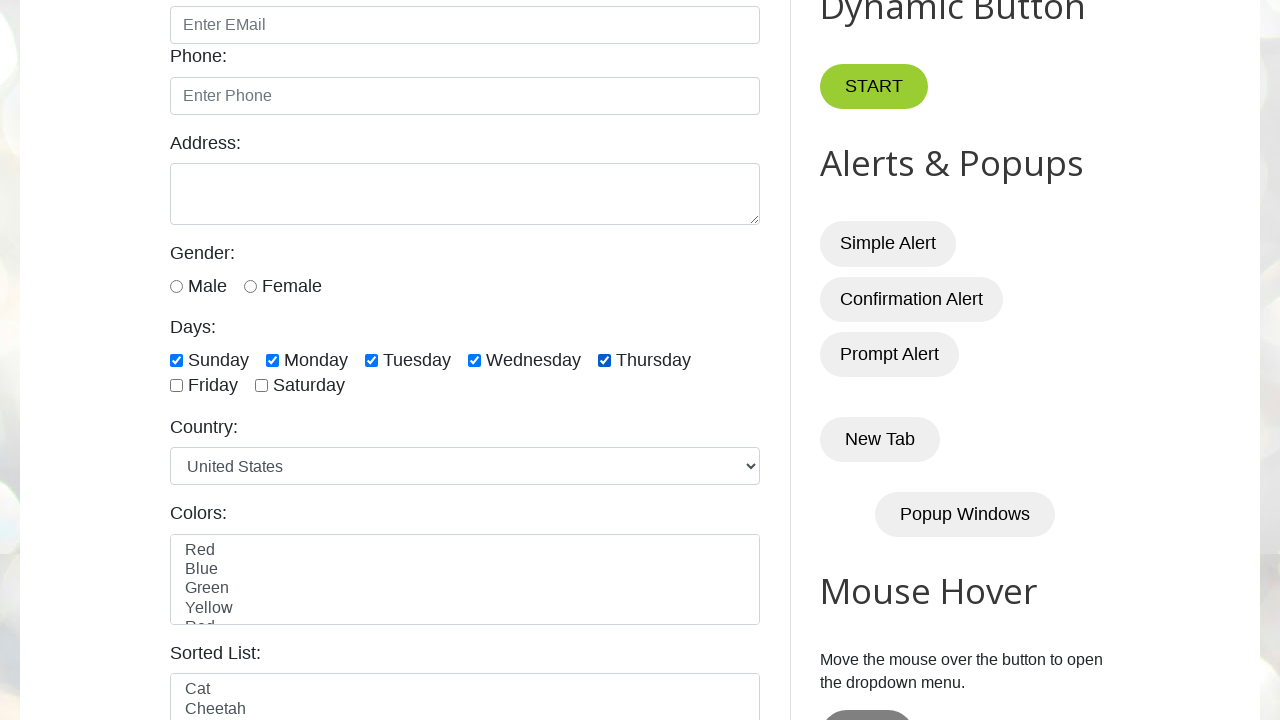

Selected checkbox 6 of 7 at (176, 386) on input.form-check-input[type='checkbox'] >> nth=5
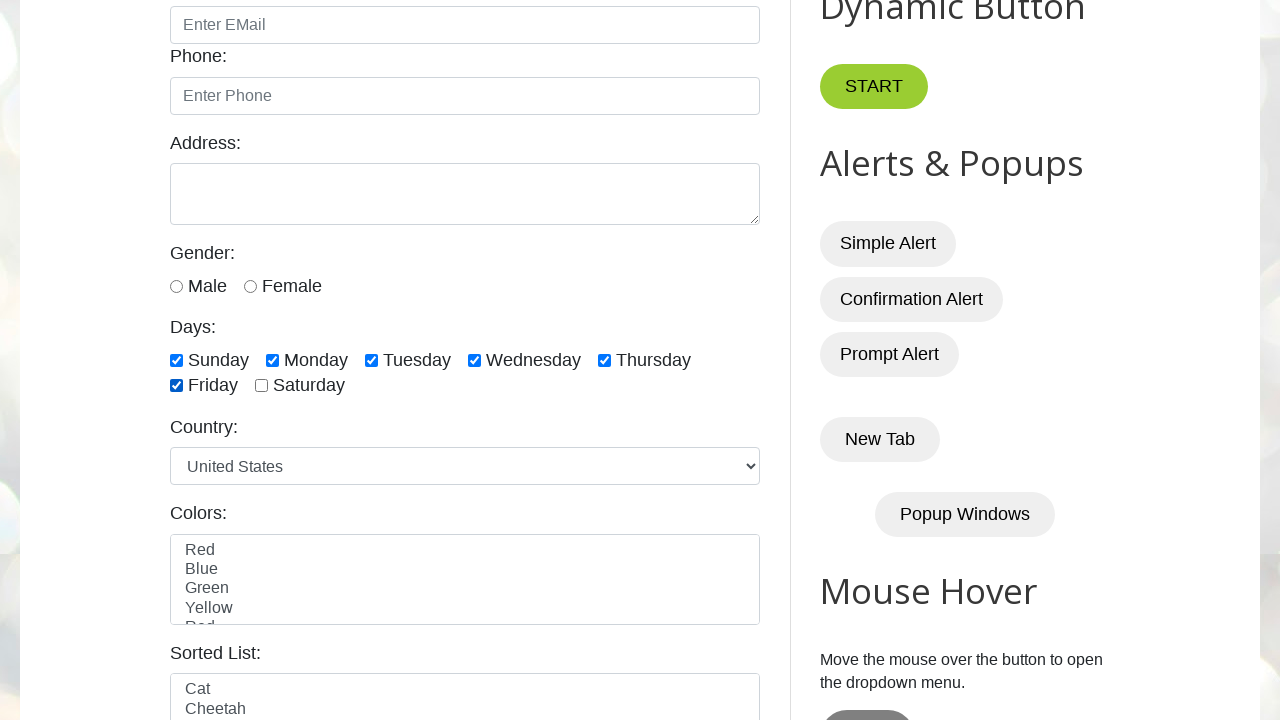

Selected checkbox 7 of 7 at (262, 386) on input.form-check-input[type='checkbox'] >> nth=6
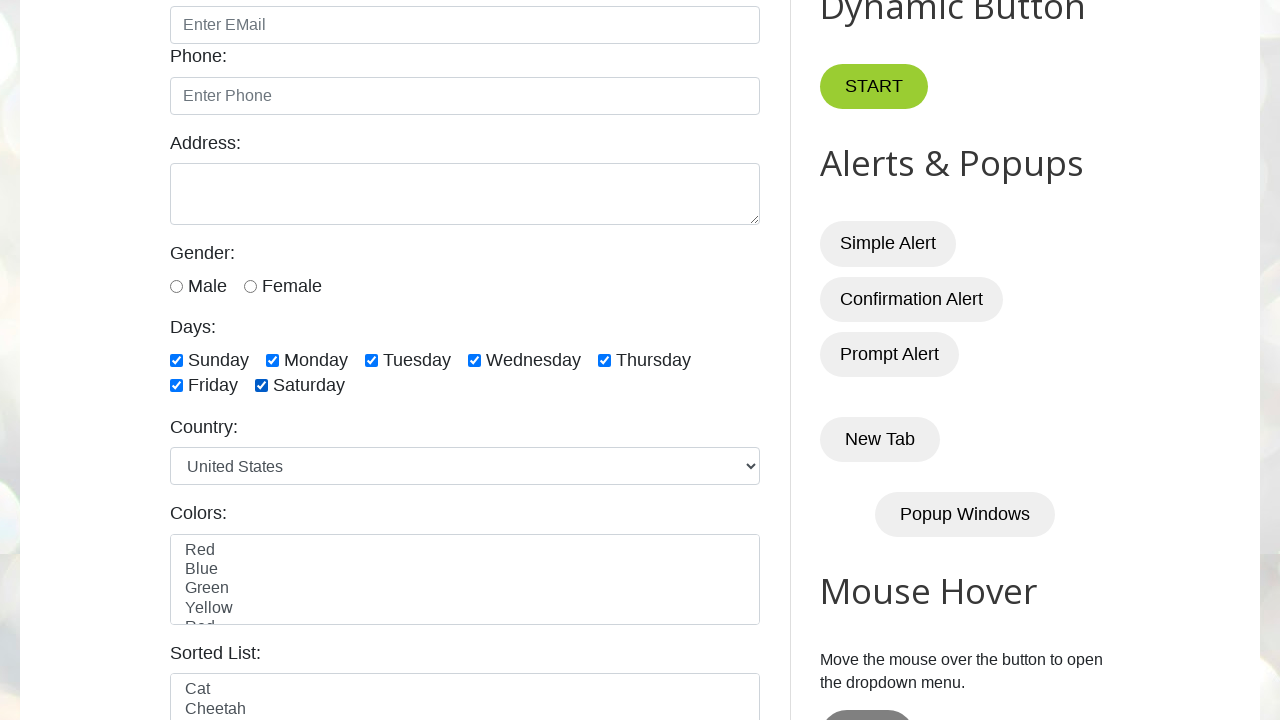

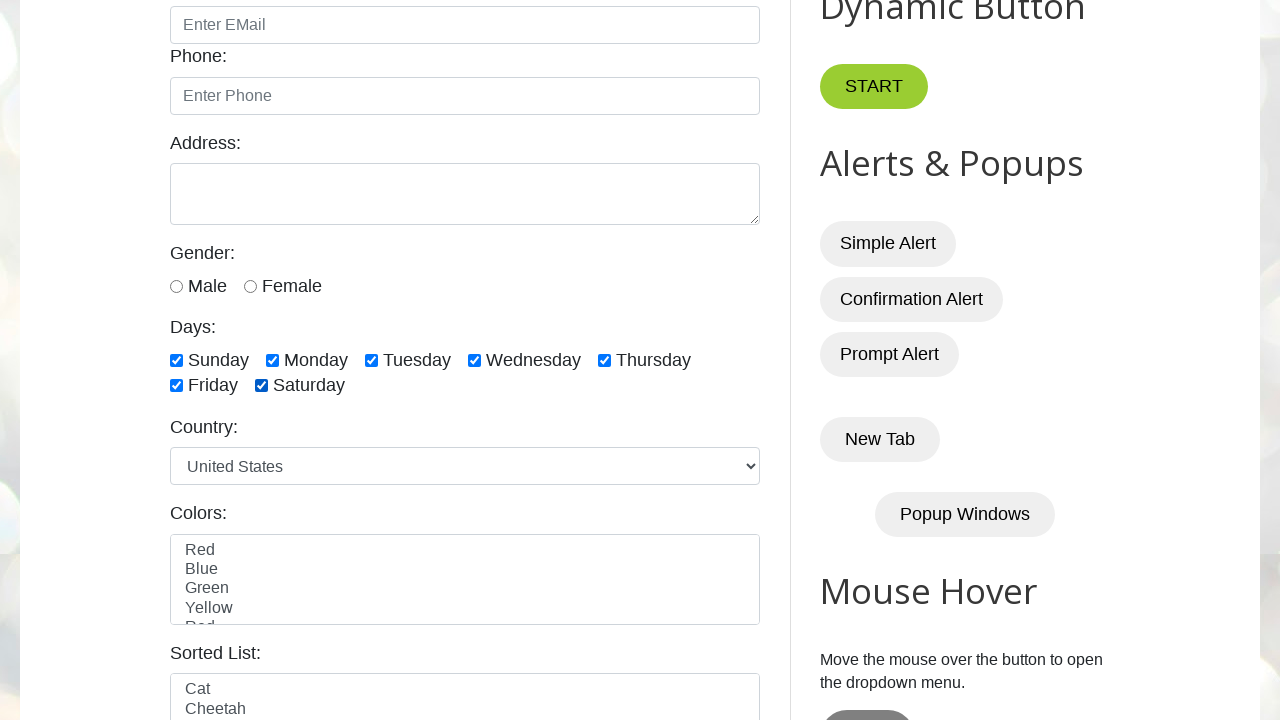